Navigates to the TutorialsNinja demo e-commerce site and retrieves the page title to verify the page loaded correctly.

Starting URL: https://tutorialsninja.com/demo/

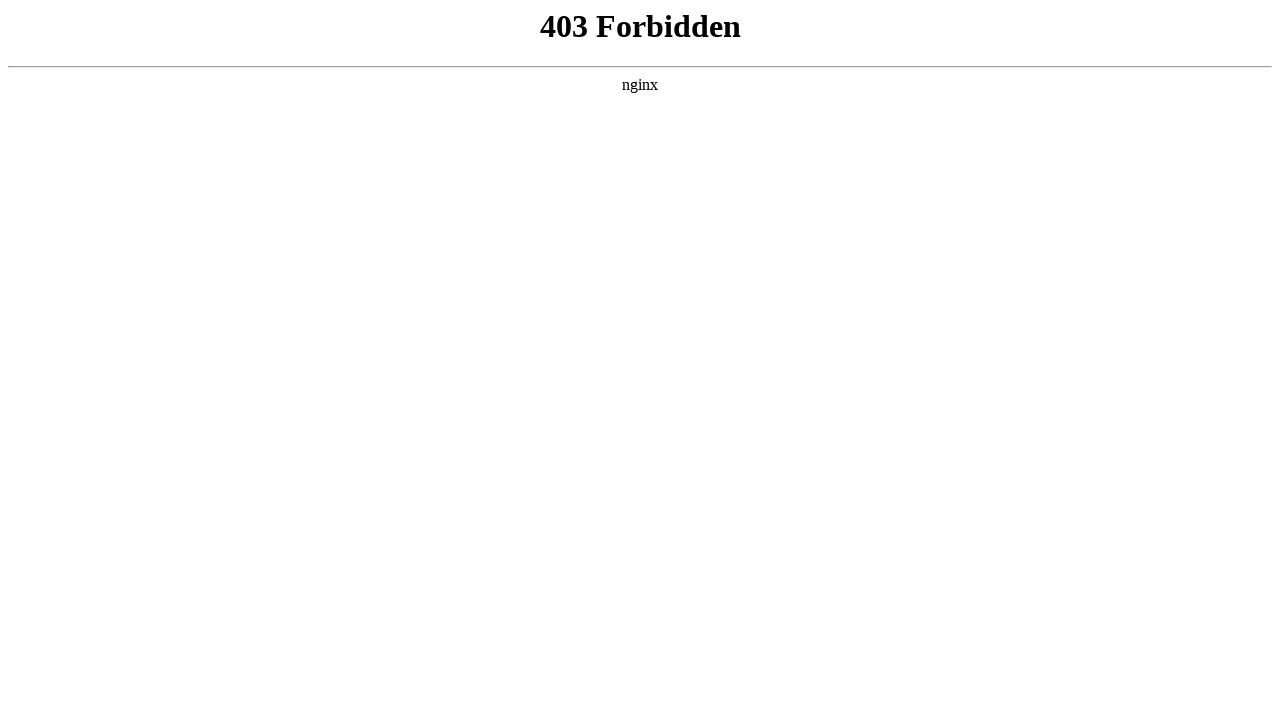

Navigated to TutorialsNinja demo e-commerce site
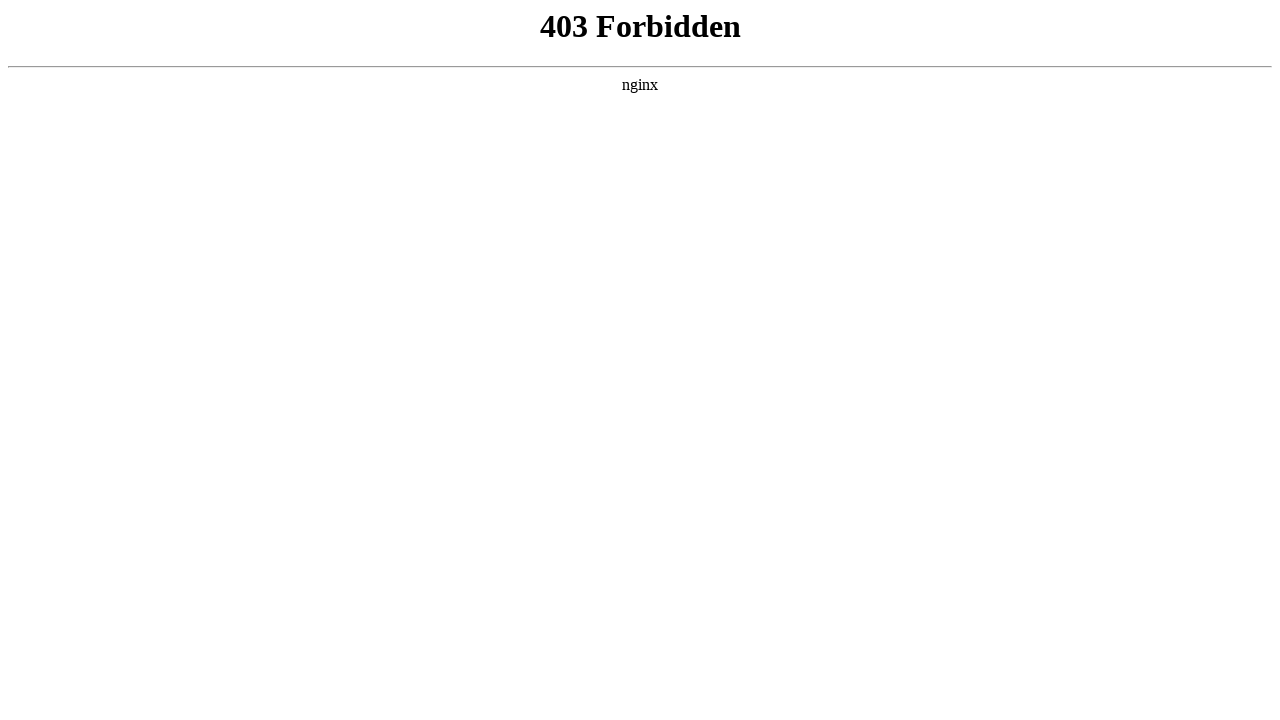

Set viewport size to 1920x1080
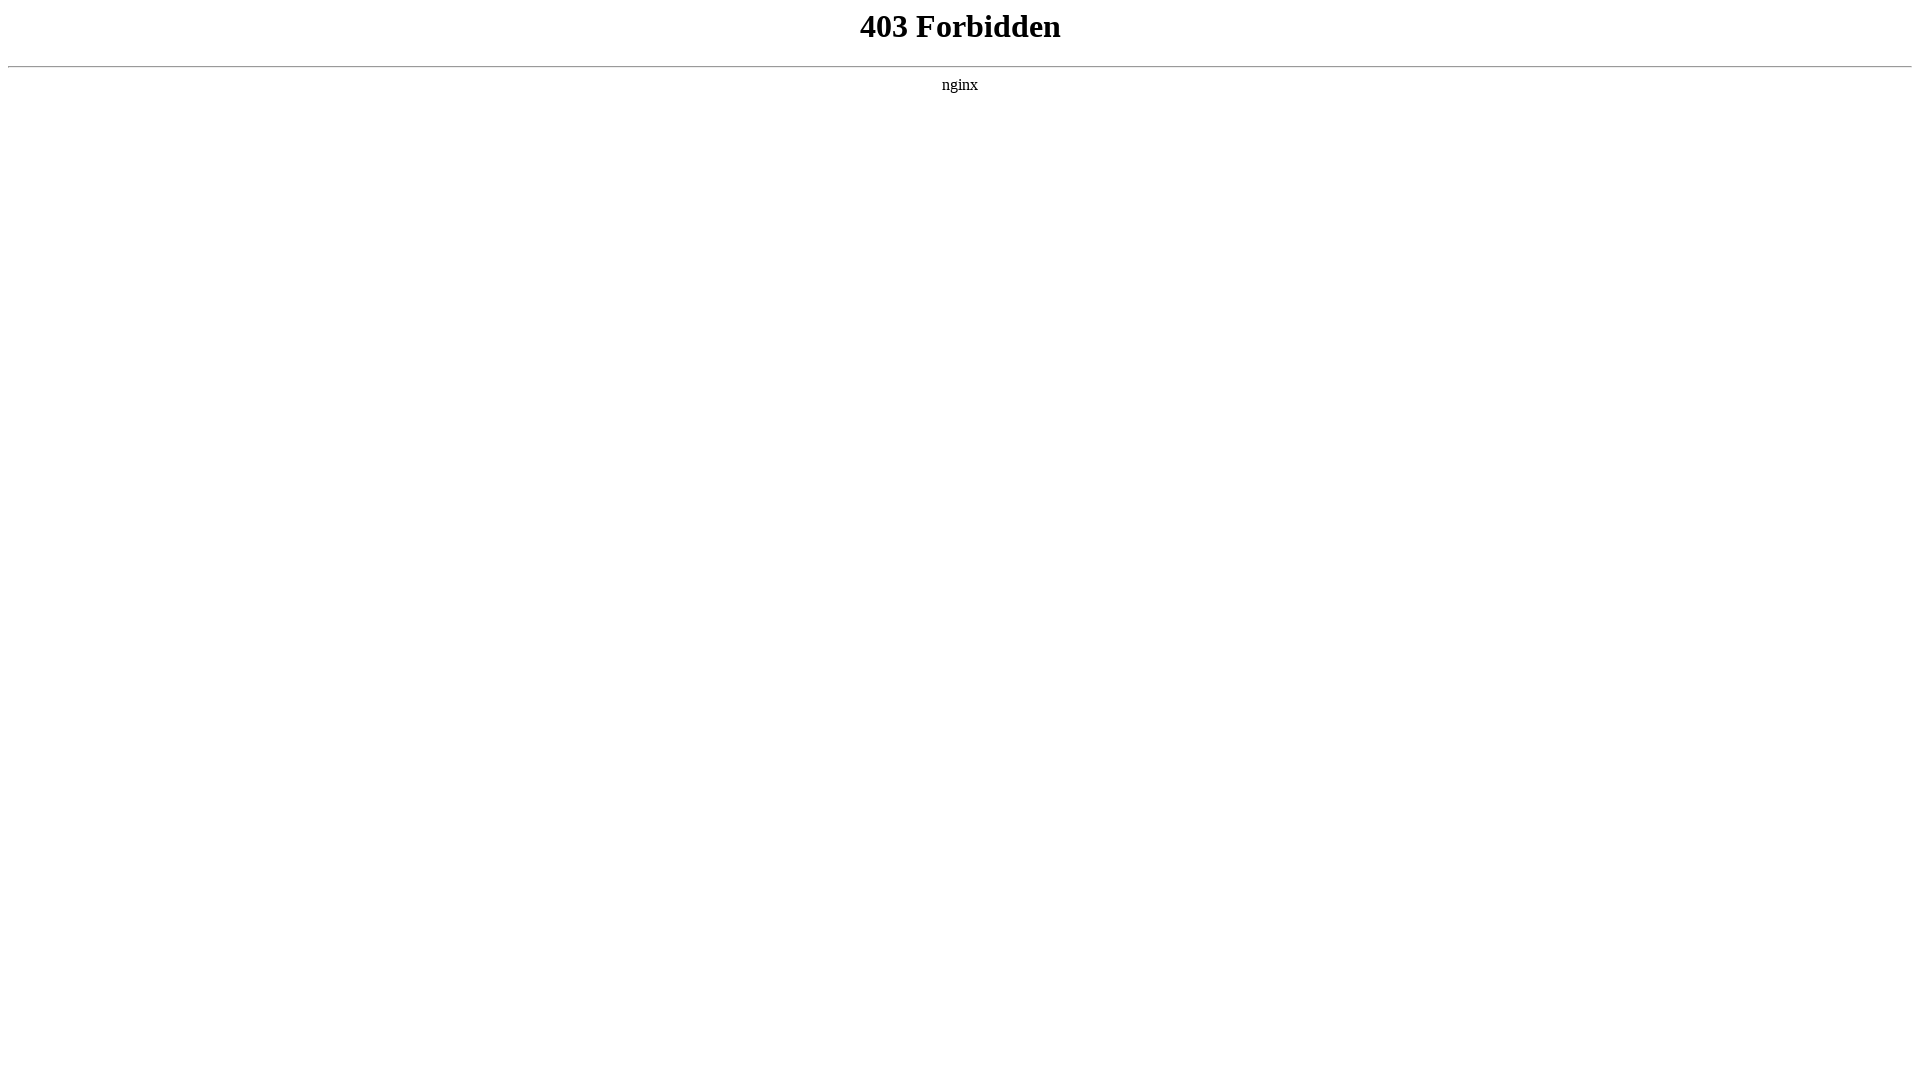

Page fully loaded (DOM content loaded)
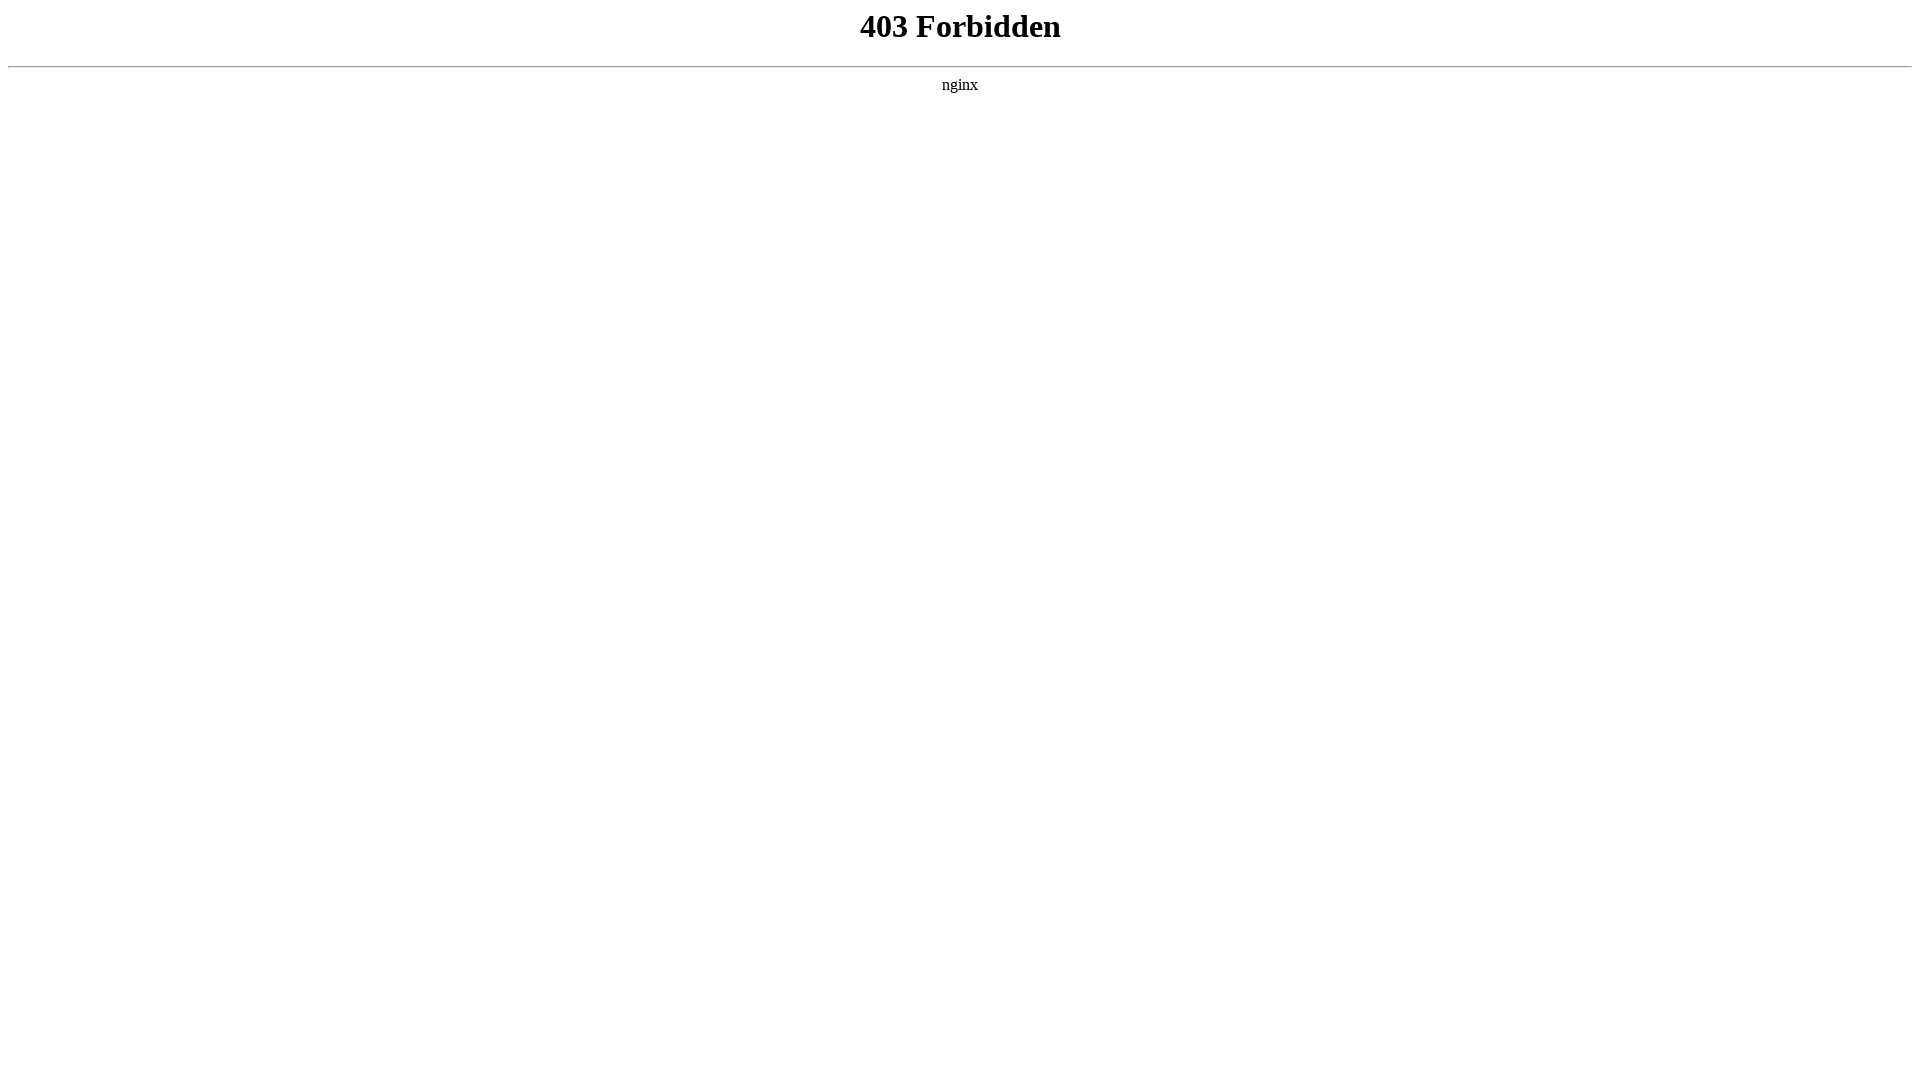

Retrieved page title: '403 Forbidden'
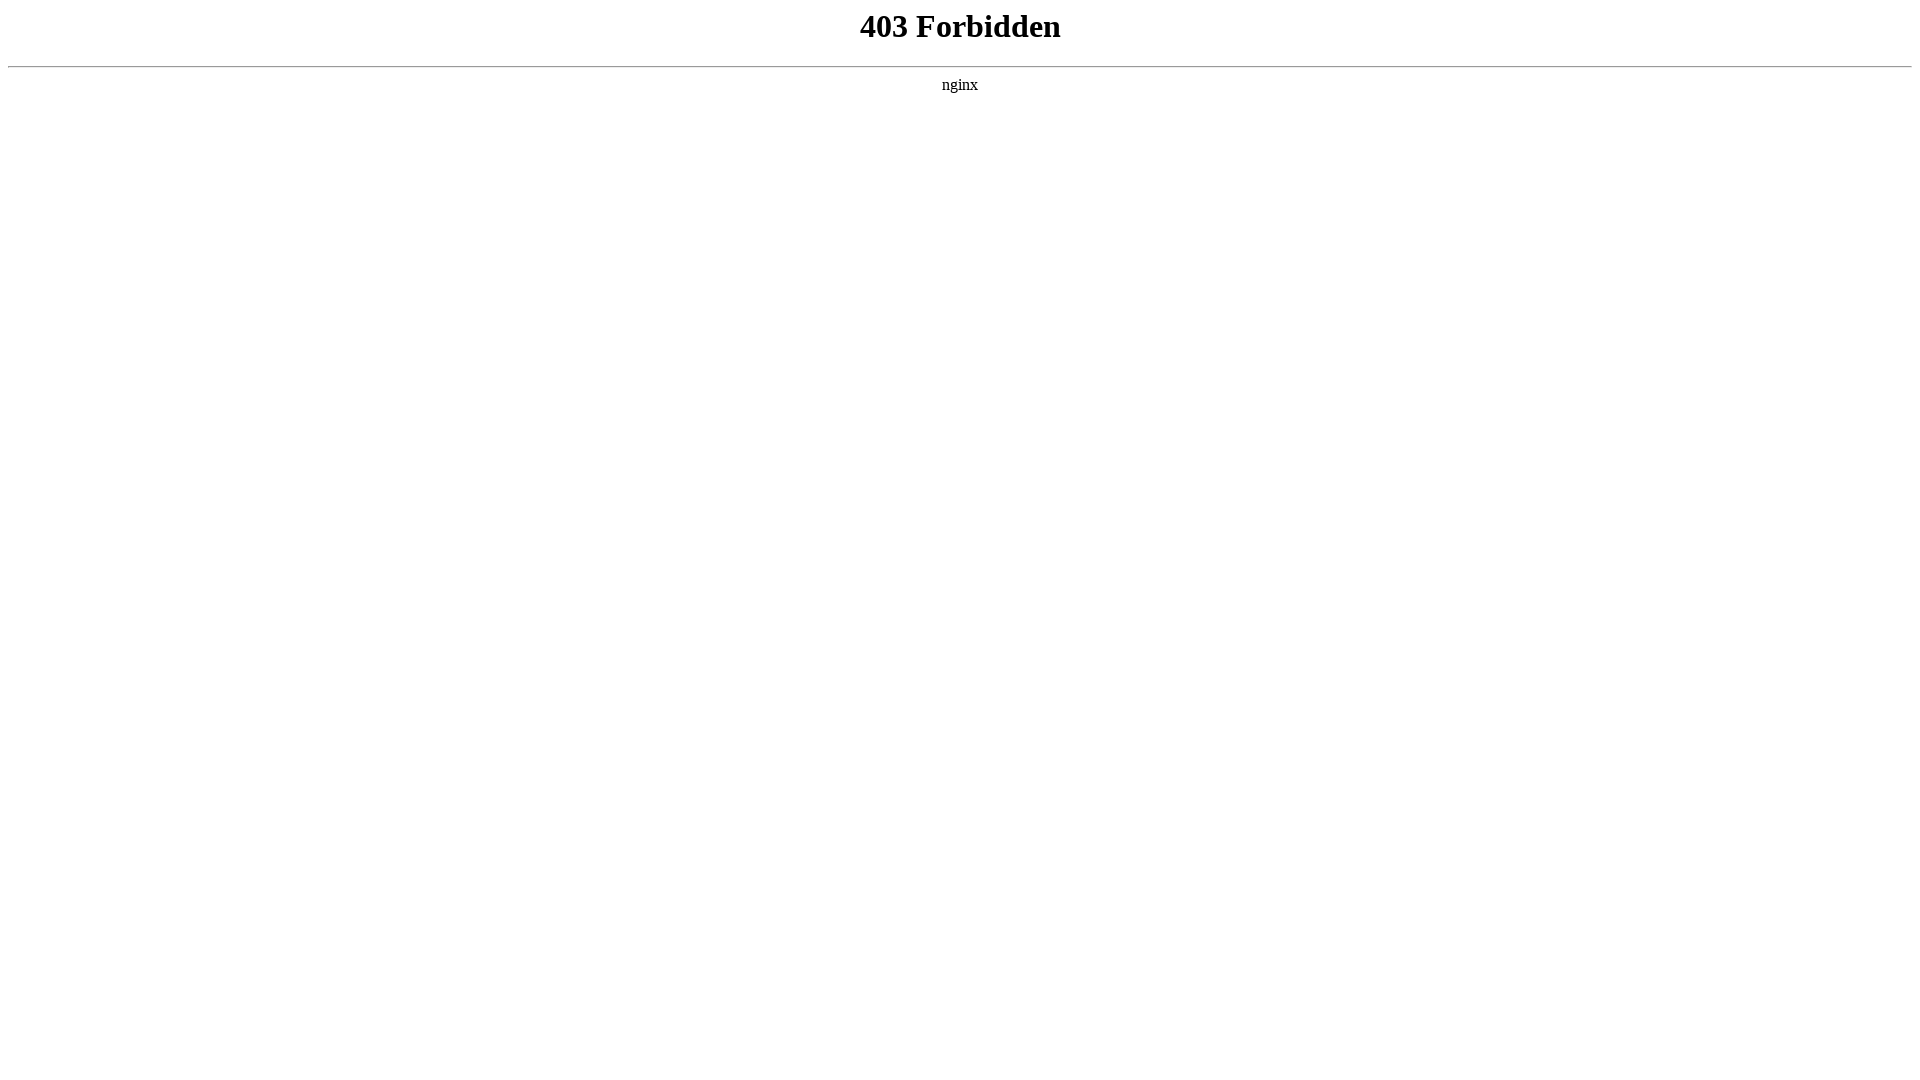

Printed page title to console
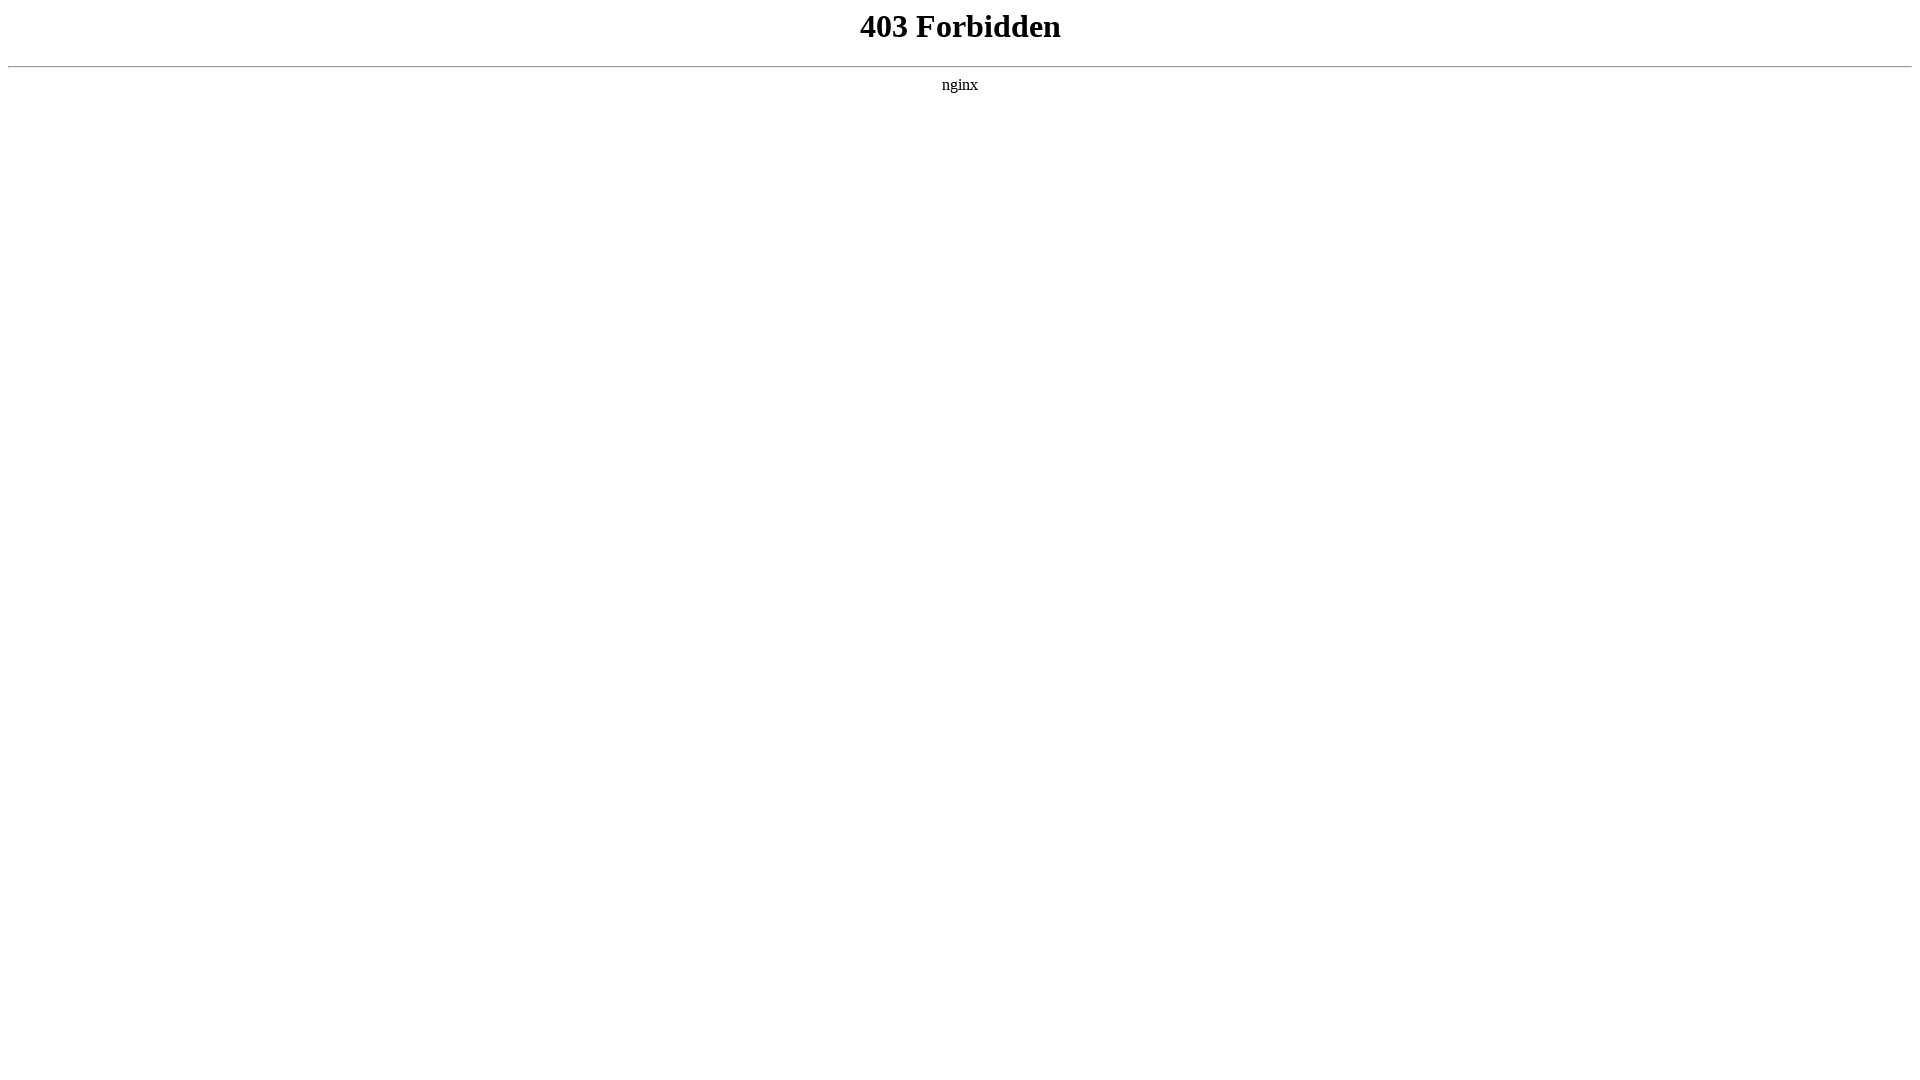

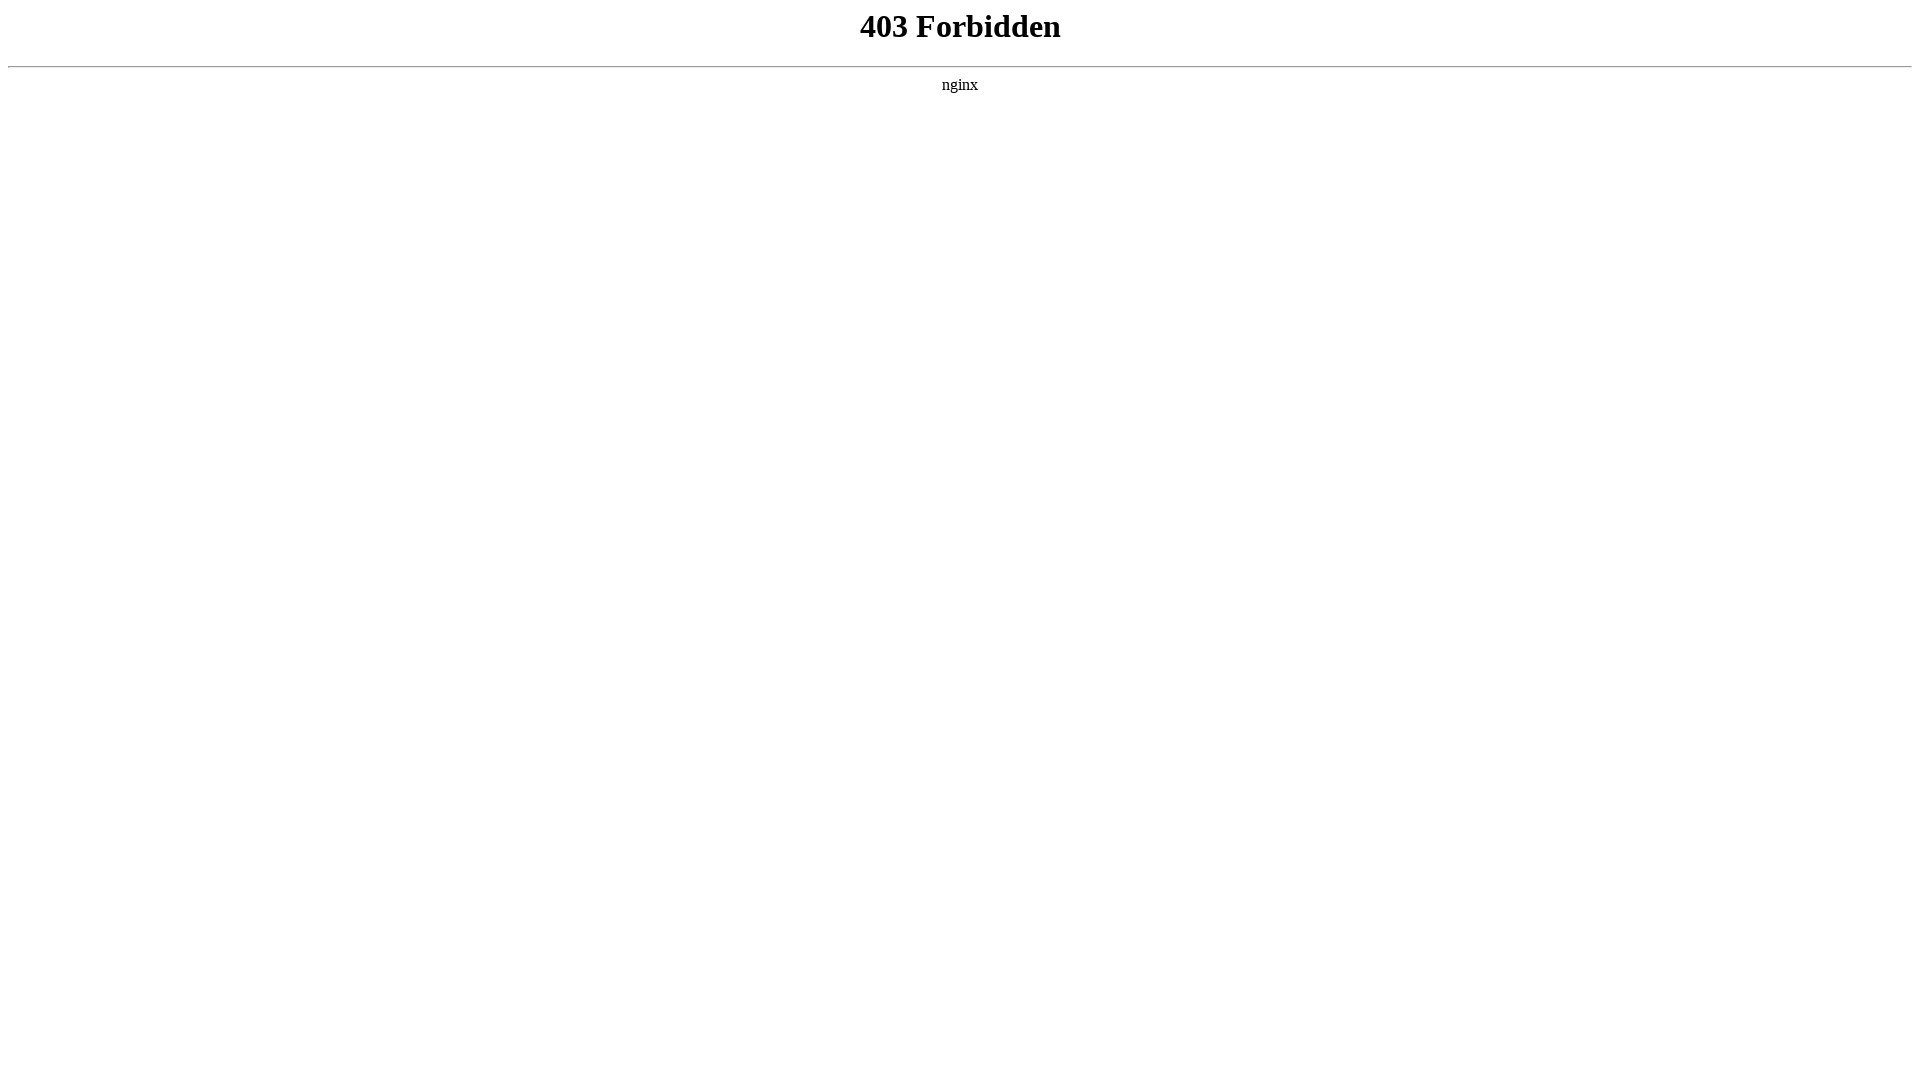